Navigates to the Invent with Python website and clicks on the "Read Online for Free" link to access free online content.

Starting URL: http://inventwithpython.com

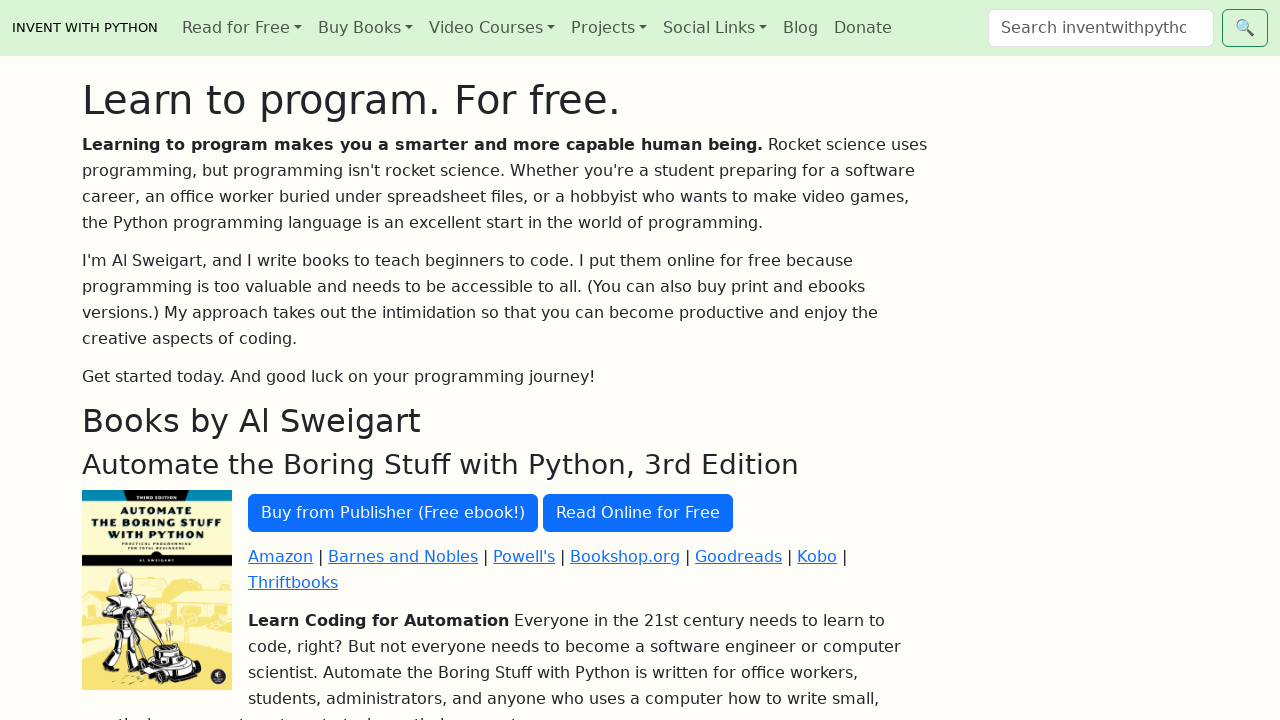

Navigated to Invent with Python website
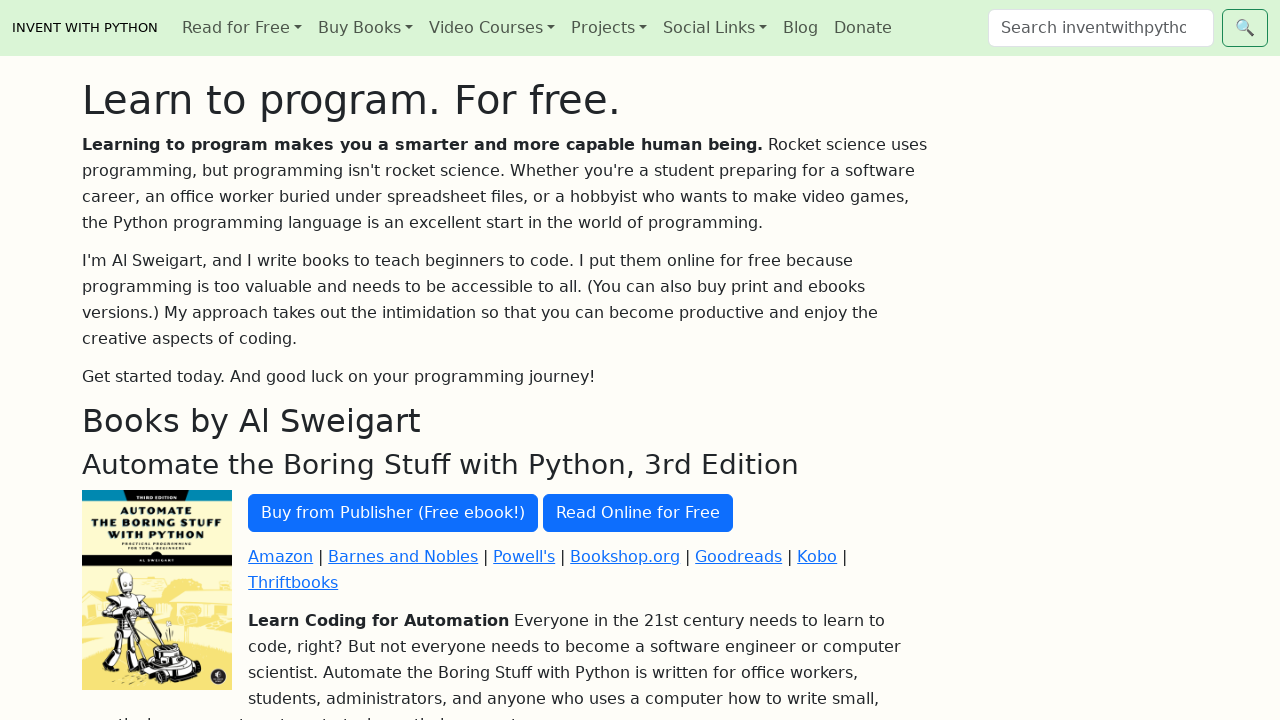

Clicked on the 'Read Online for Free' link at (638, 513) on a:has-text('Read Online for Free')
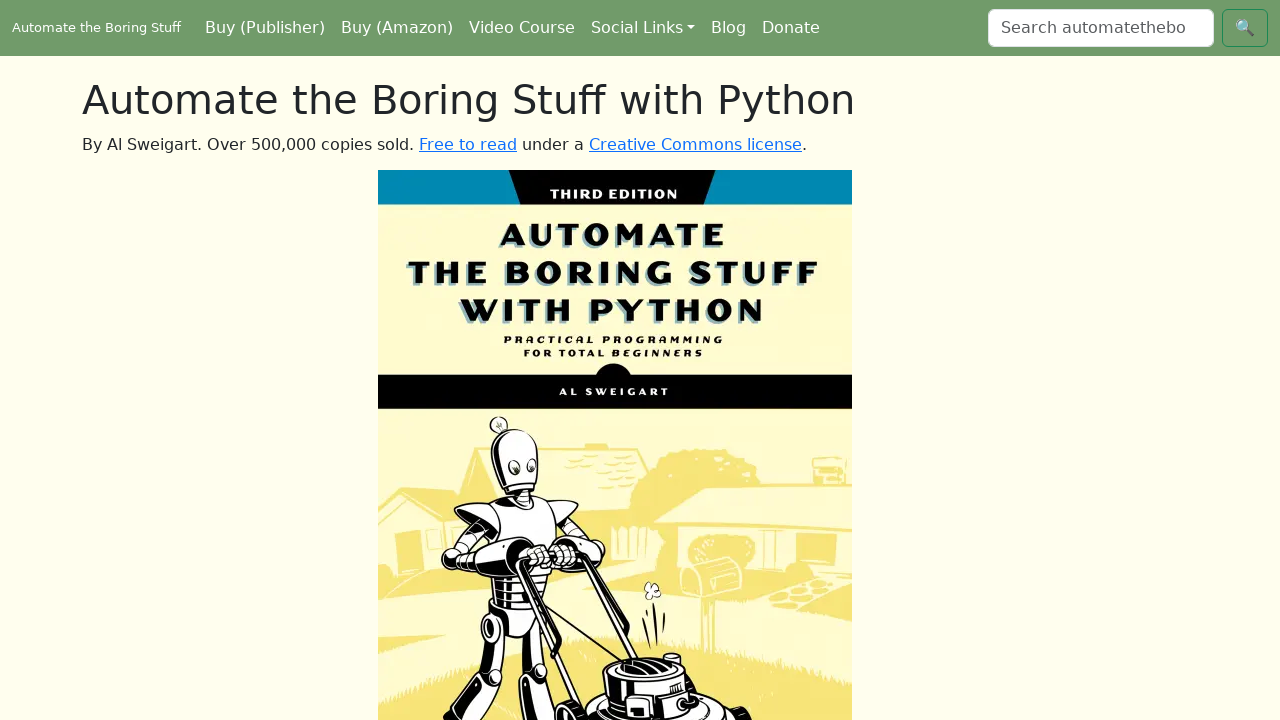

Page loaded and DOM content ready
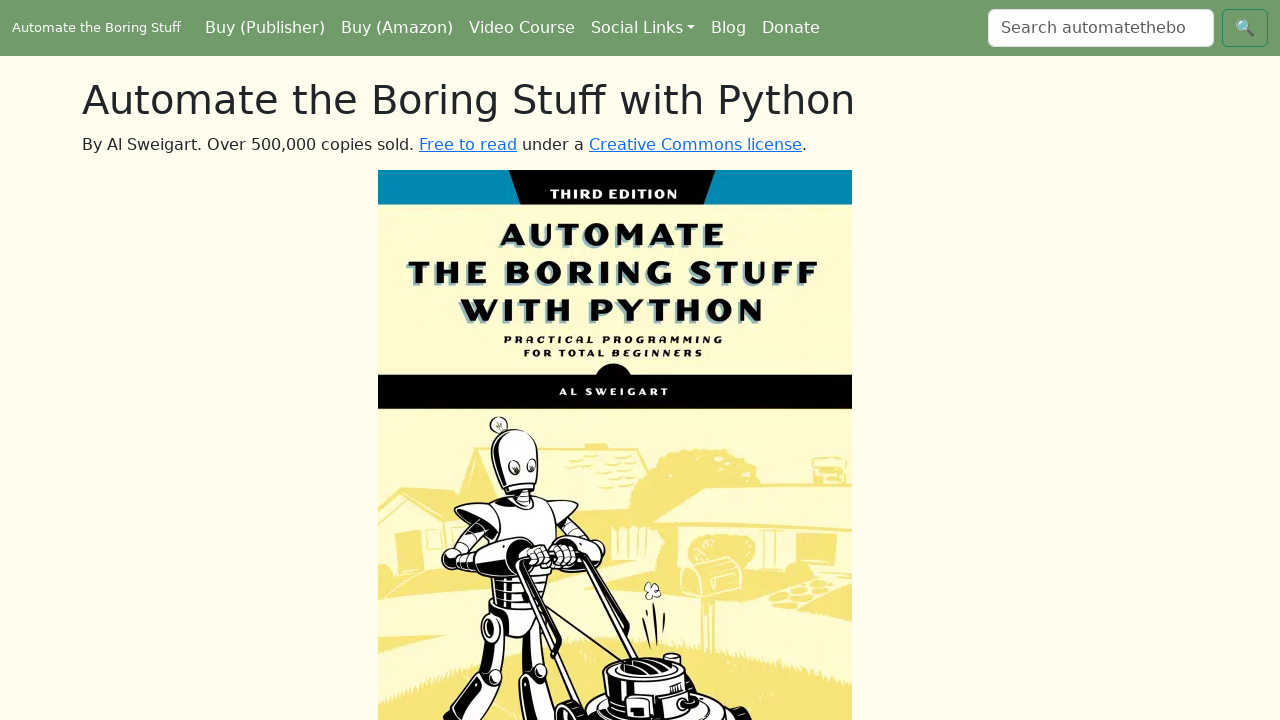

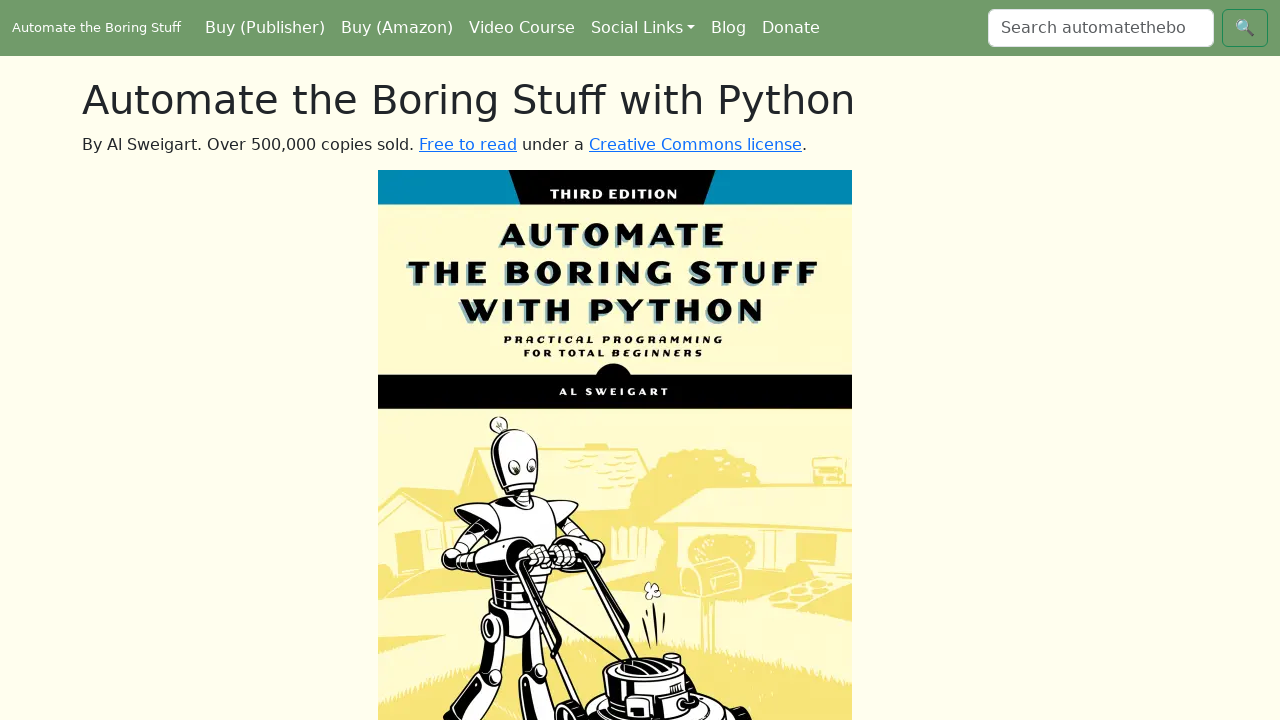